Tests handling of child windows by clicking a link that opens a new page, extracting text from the new page, and using it in the original page

Starting URL: https://rahulshettyacademy.com/loginpagePractise/

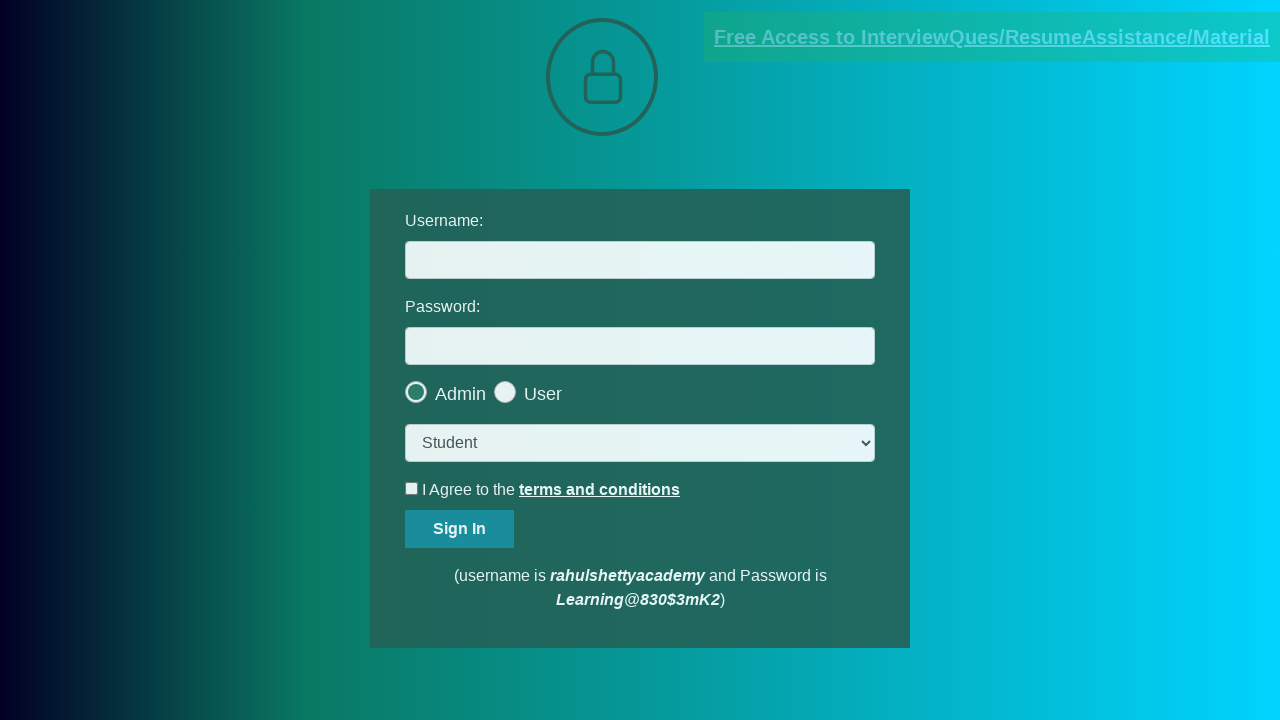

Located document link element
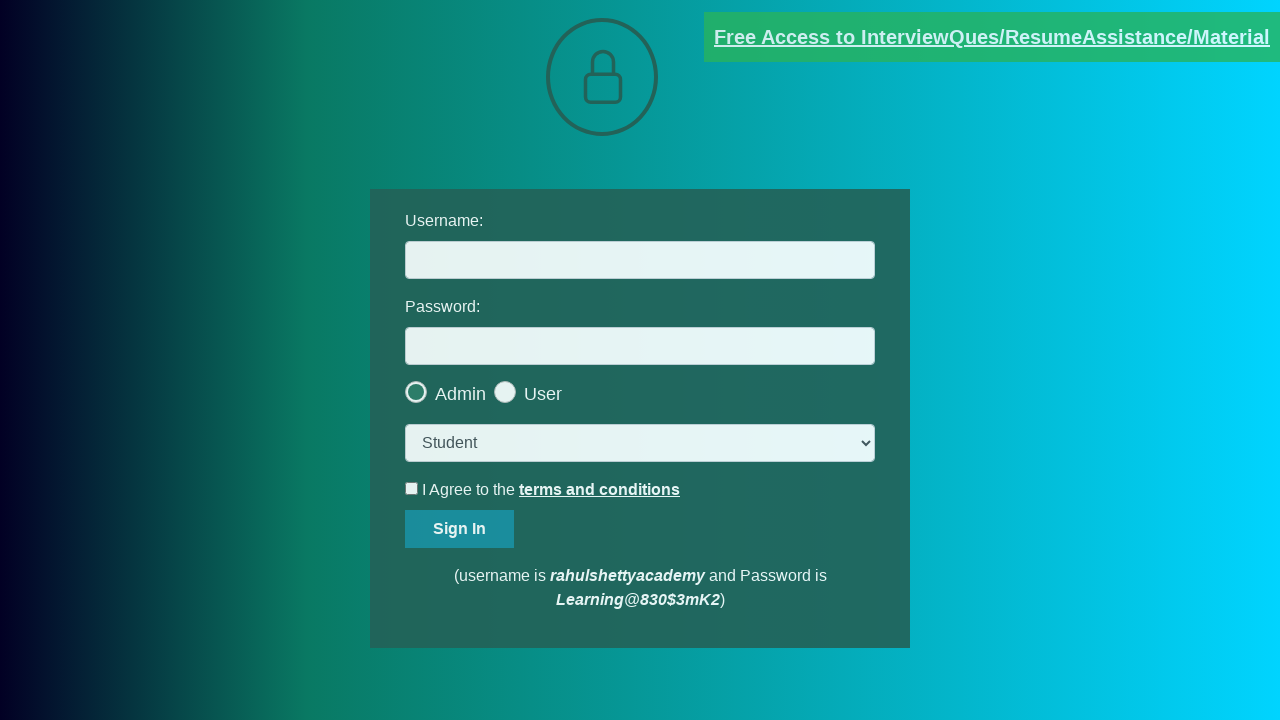

Clicked document link to open child window at (992, 37) on [href*='documents-request']
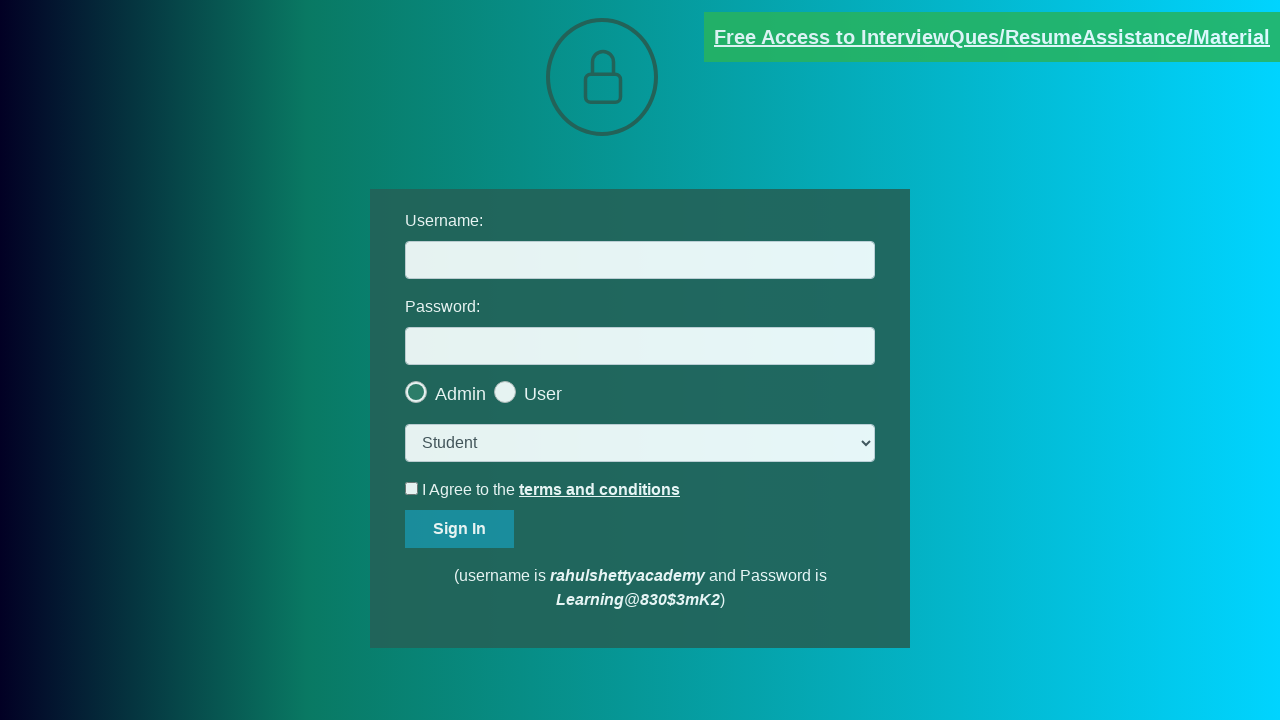

Child window opened and captured
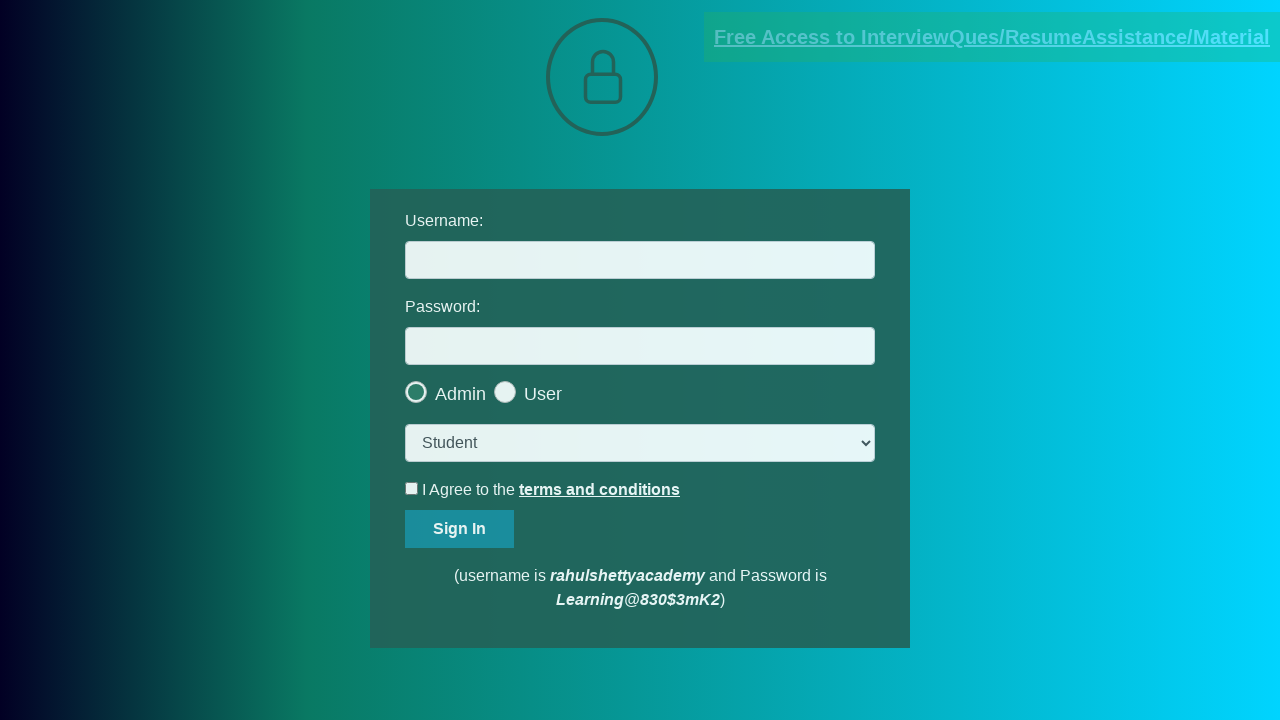

Child window page loaded completely
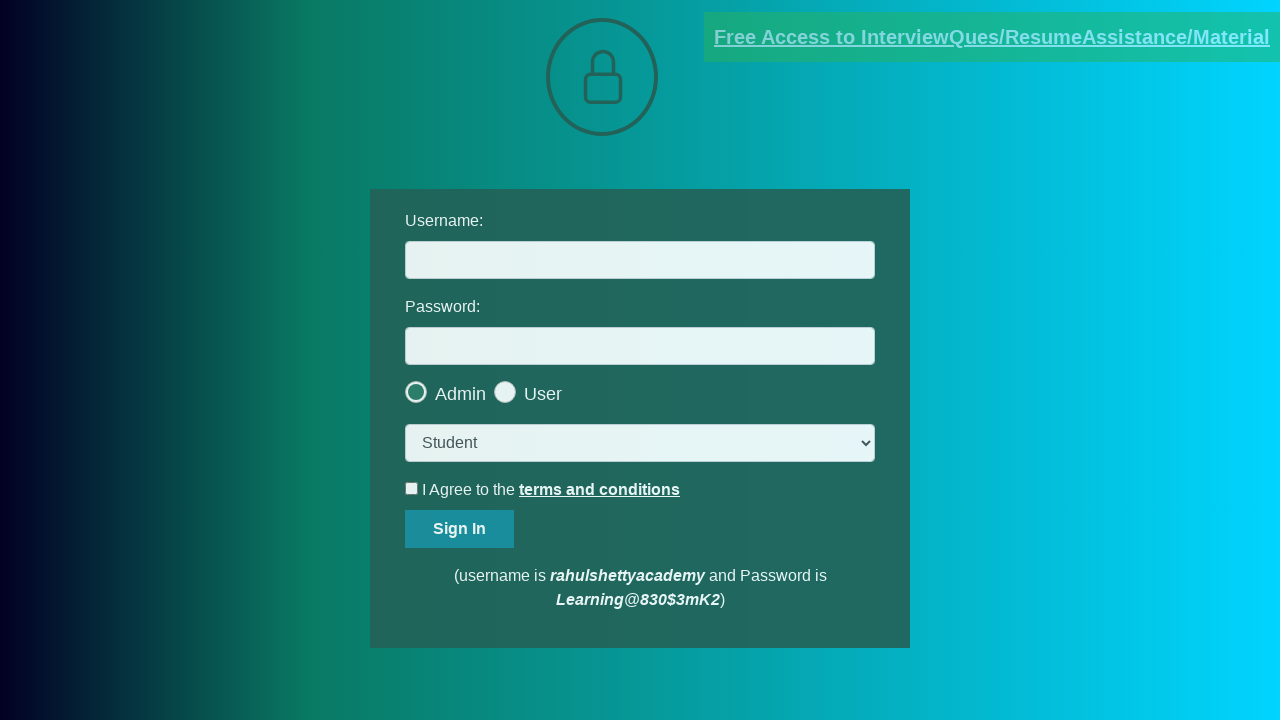

Extracted text from red element in child window
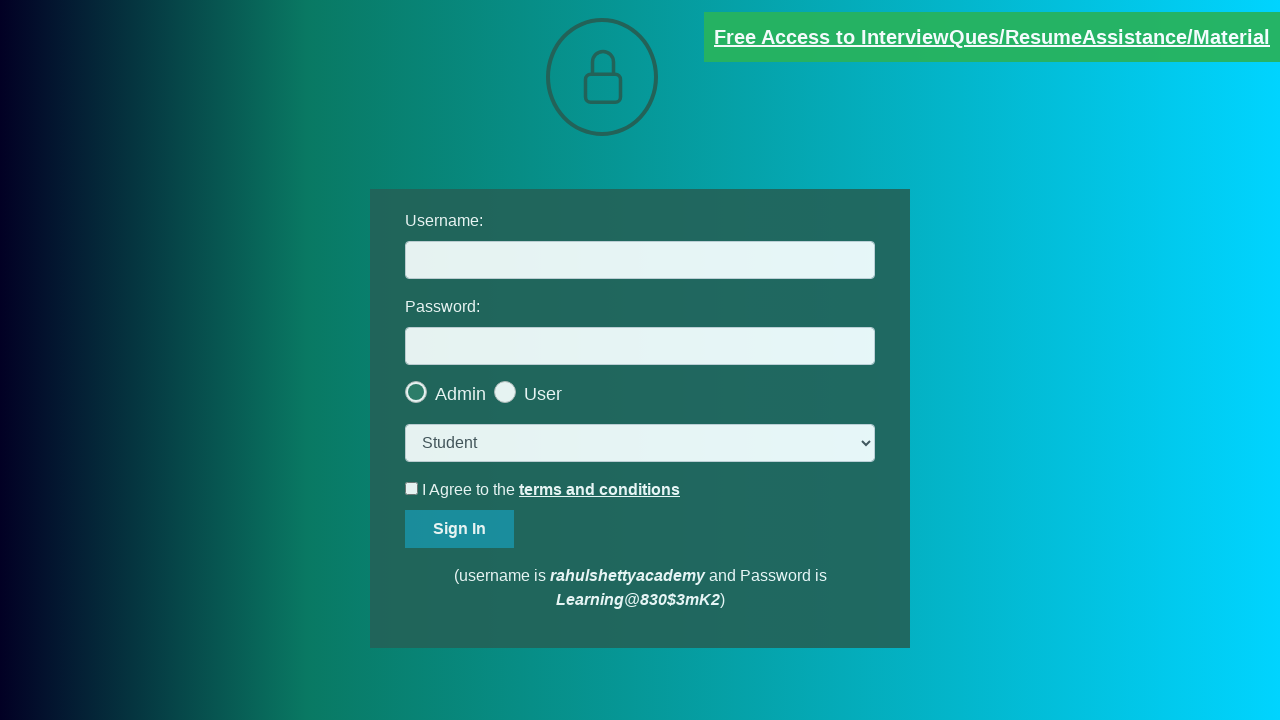

Split text by '@' symbol
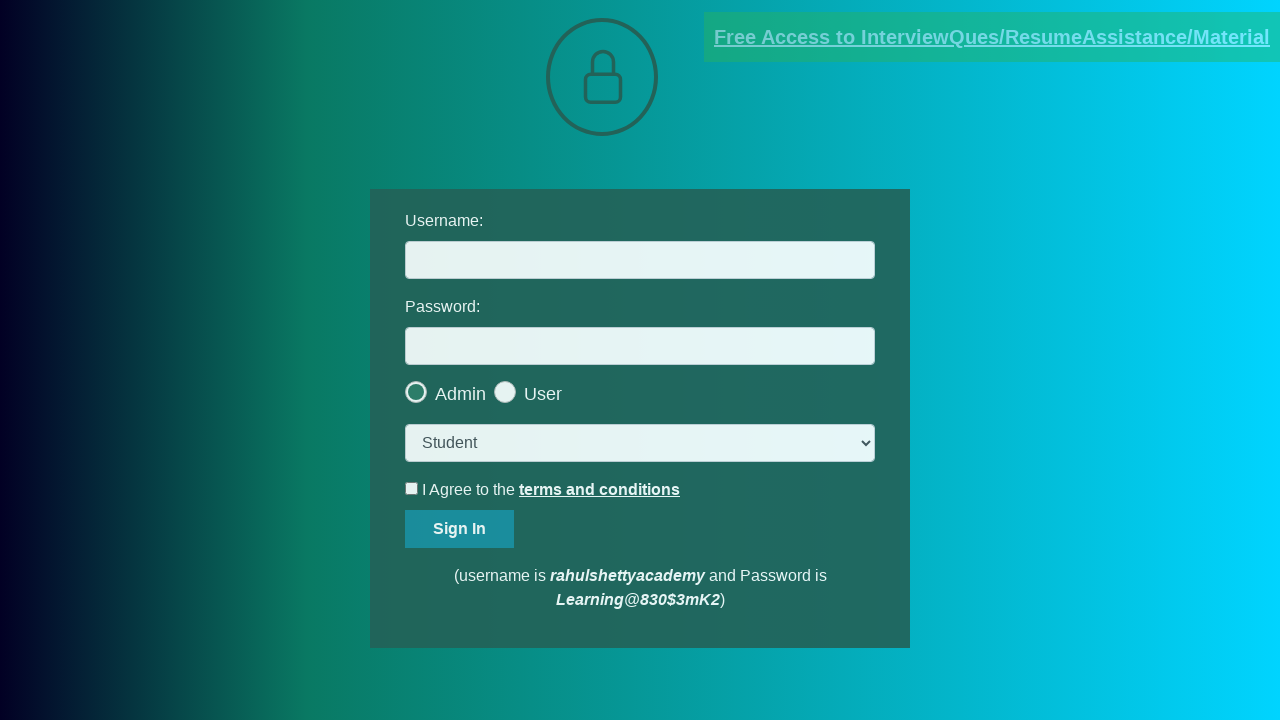

Extracted domain from email text
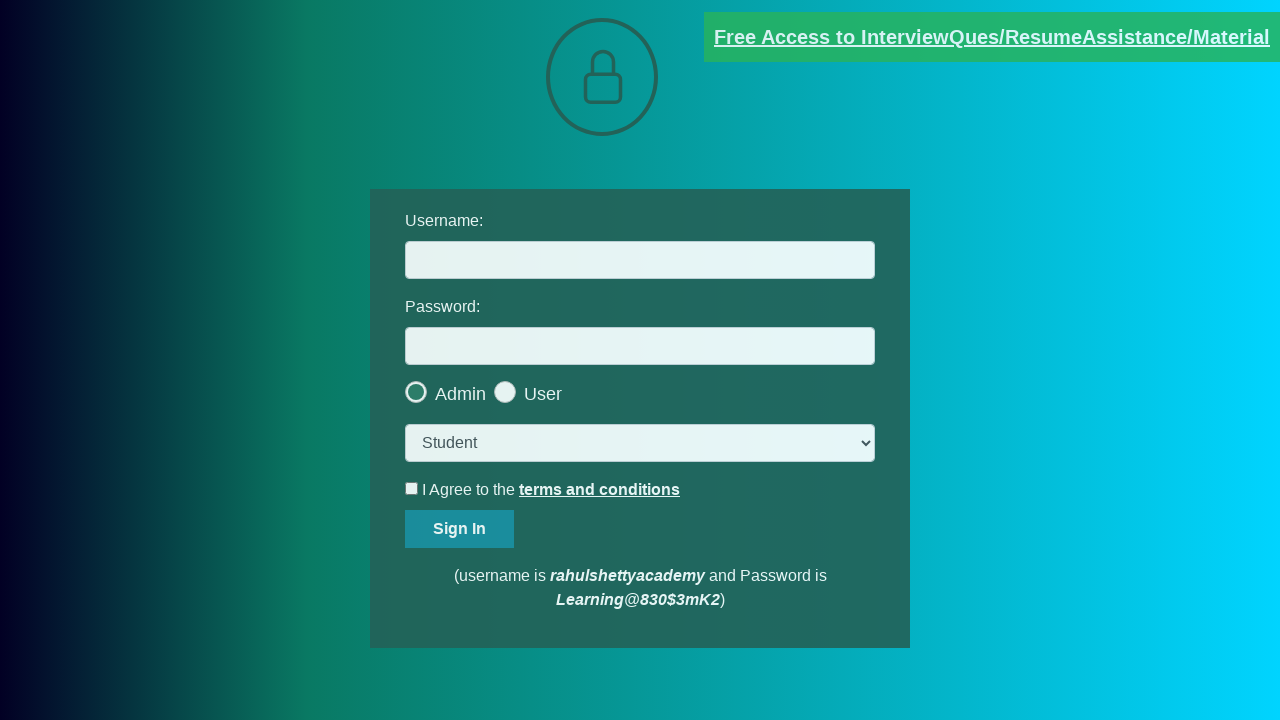

Filled username field with extracted domain: rahulshettyacademy.com on #username
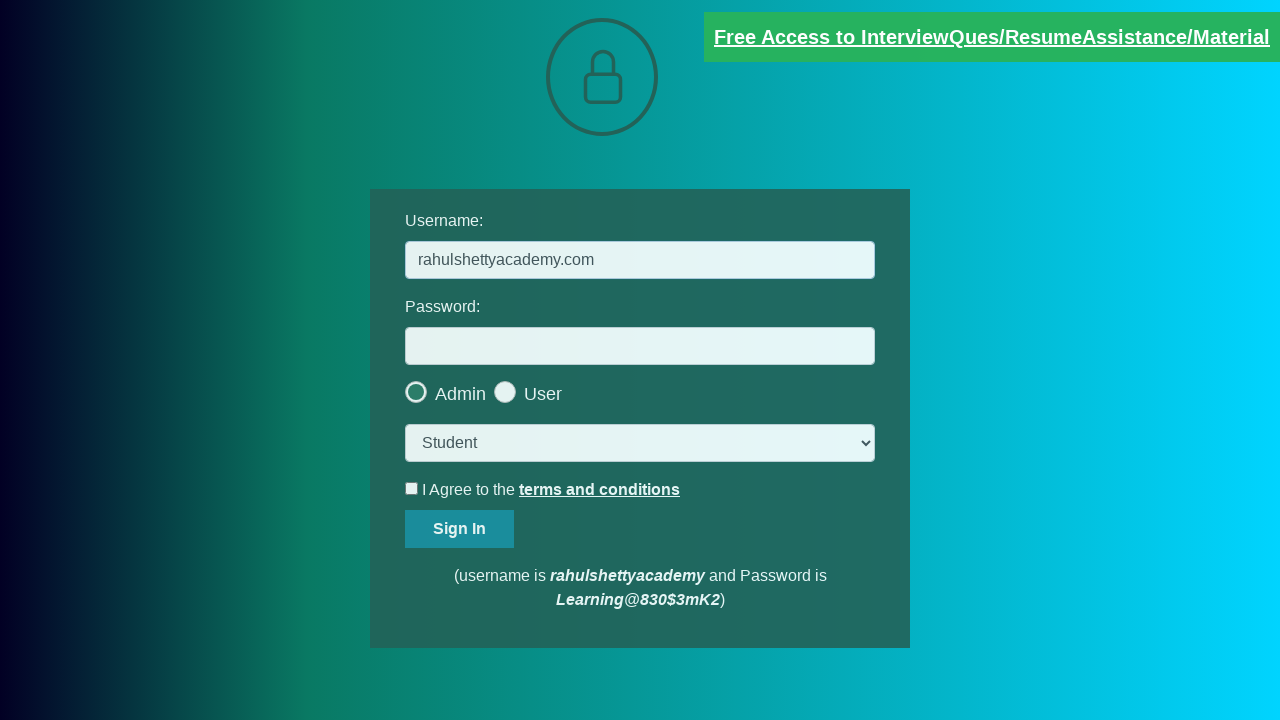

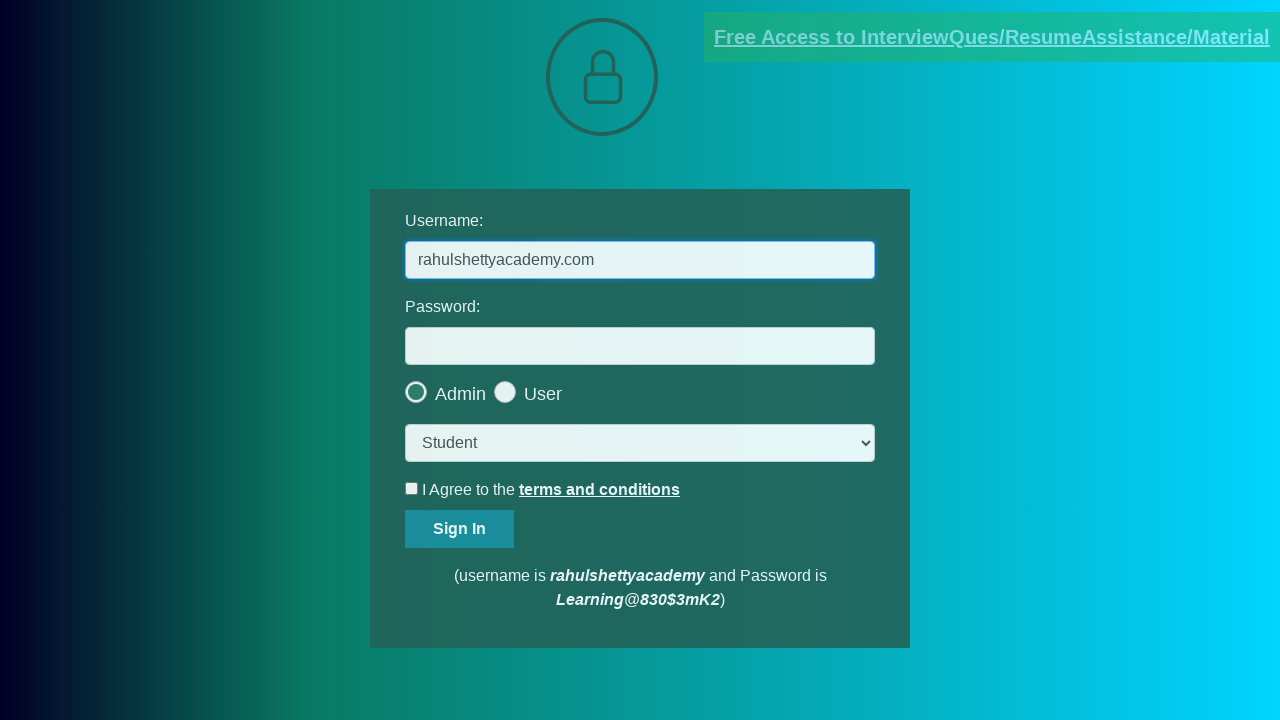